Tests adding a new todo item named "OleksiiAutomation" to the sample todo application and verifies both the new item and the first existing item.

Starting URL: https://lambdatest.github.io/sample-todo-app/

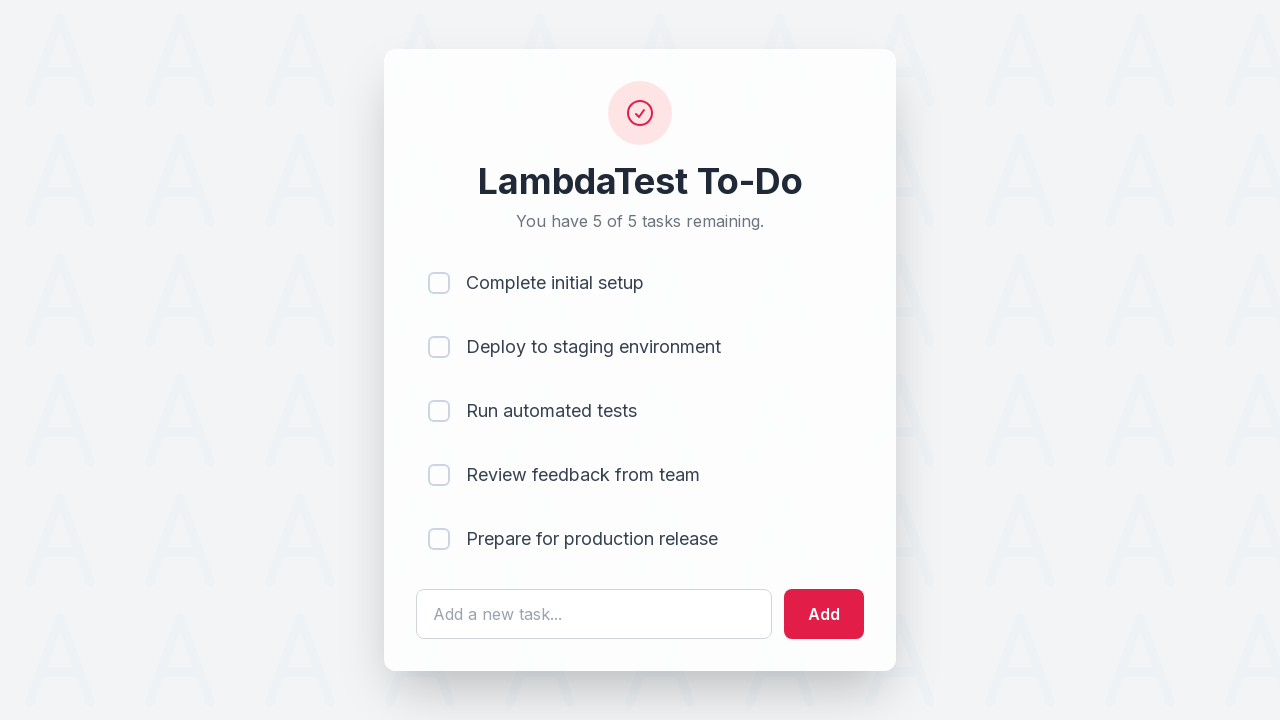

Filled todo input field with 'OleksiiAutomation' on #sampletodotext
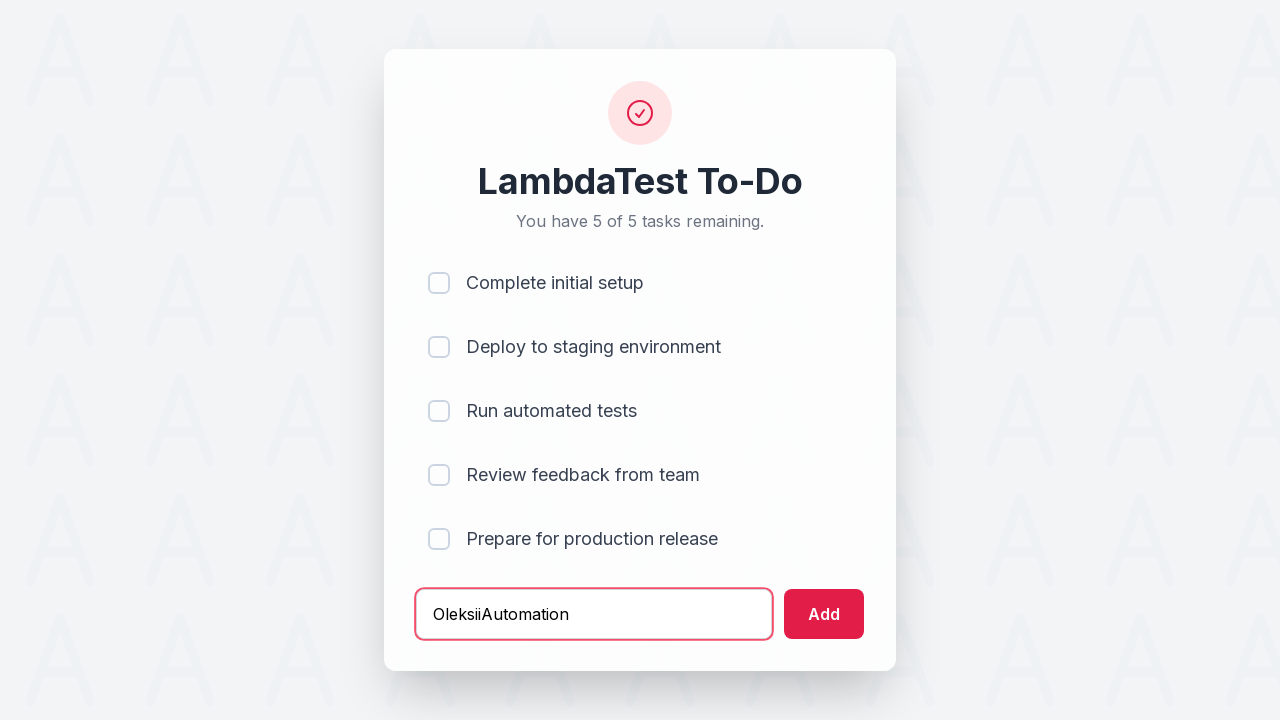

Pressed Enter to add the new todo item on #sampletodotext
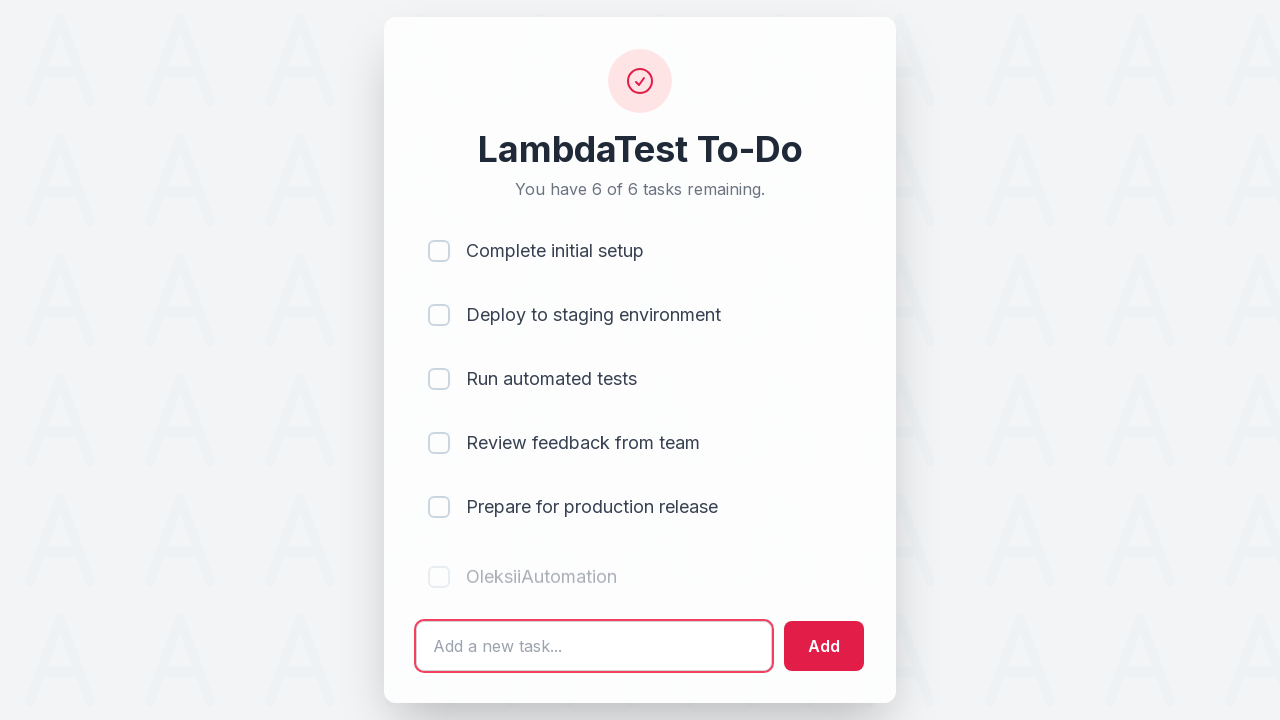

Waited for the new todo item to appear in the list
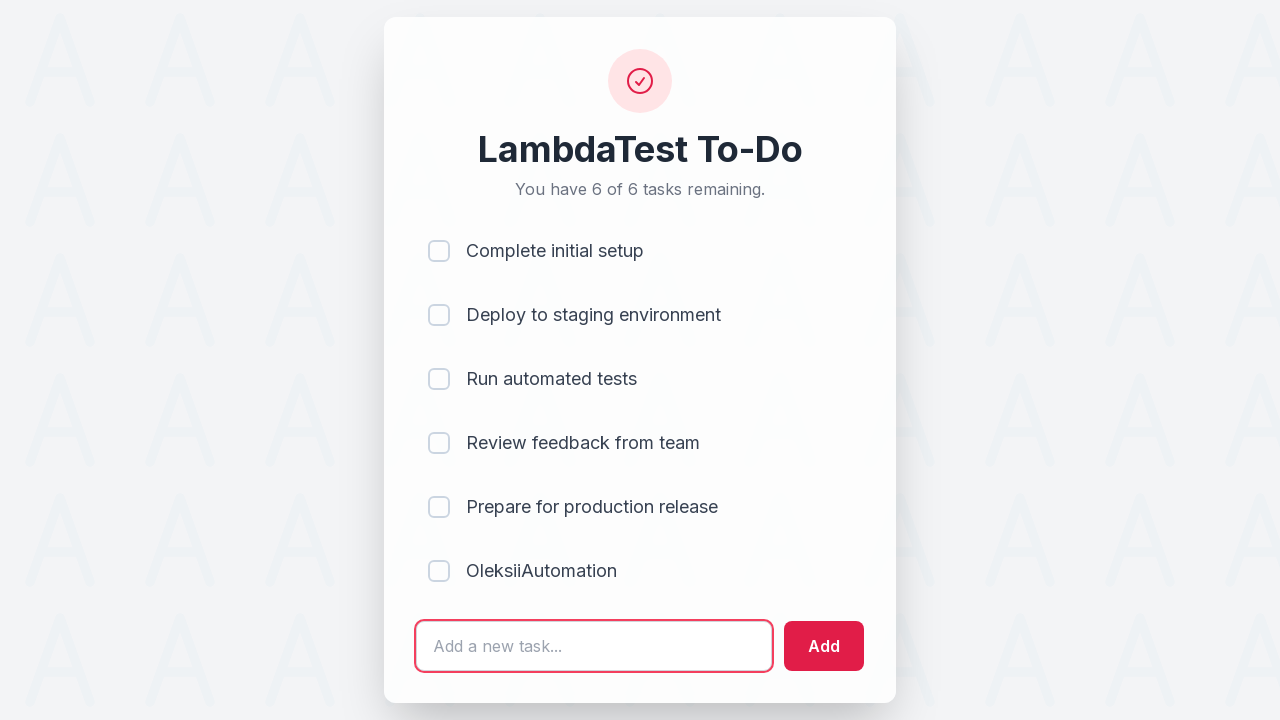

Located the first todo item
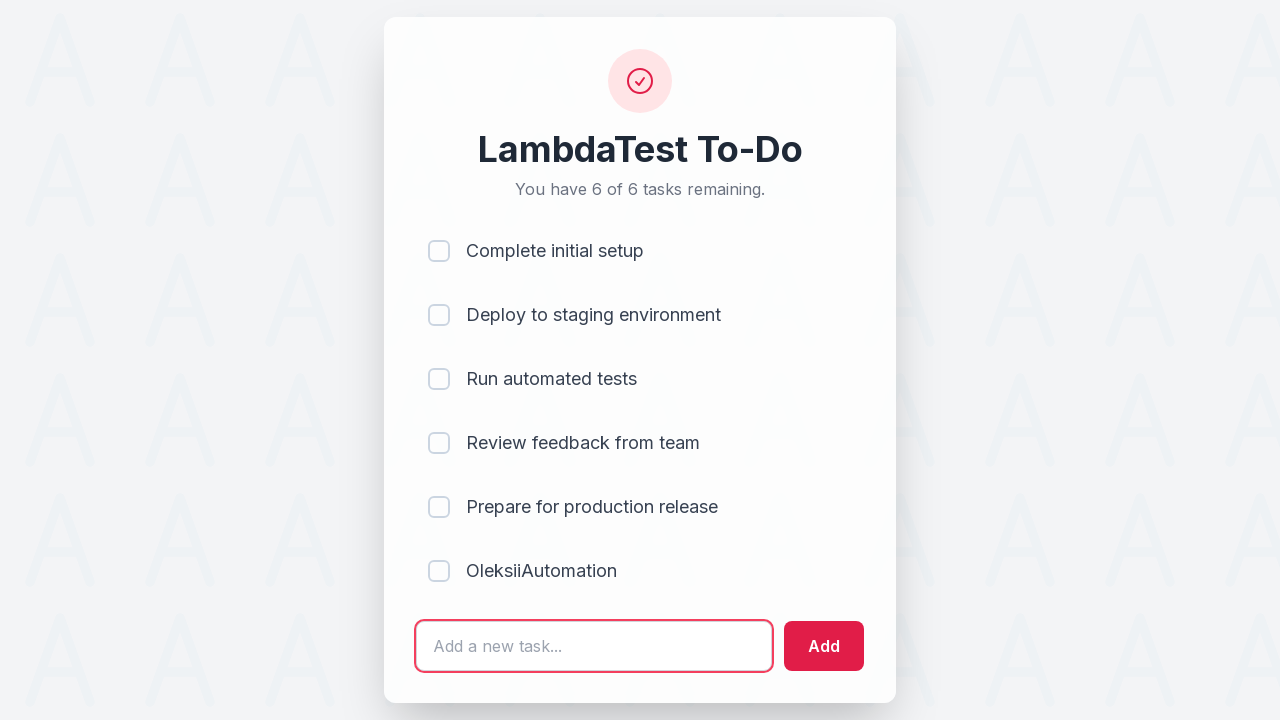

Verified that the first todo item is visible
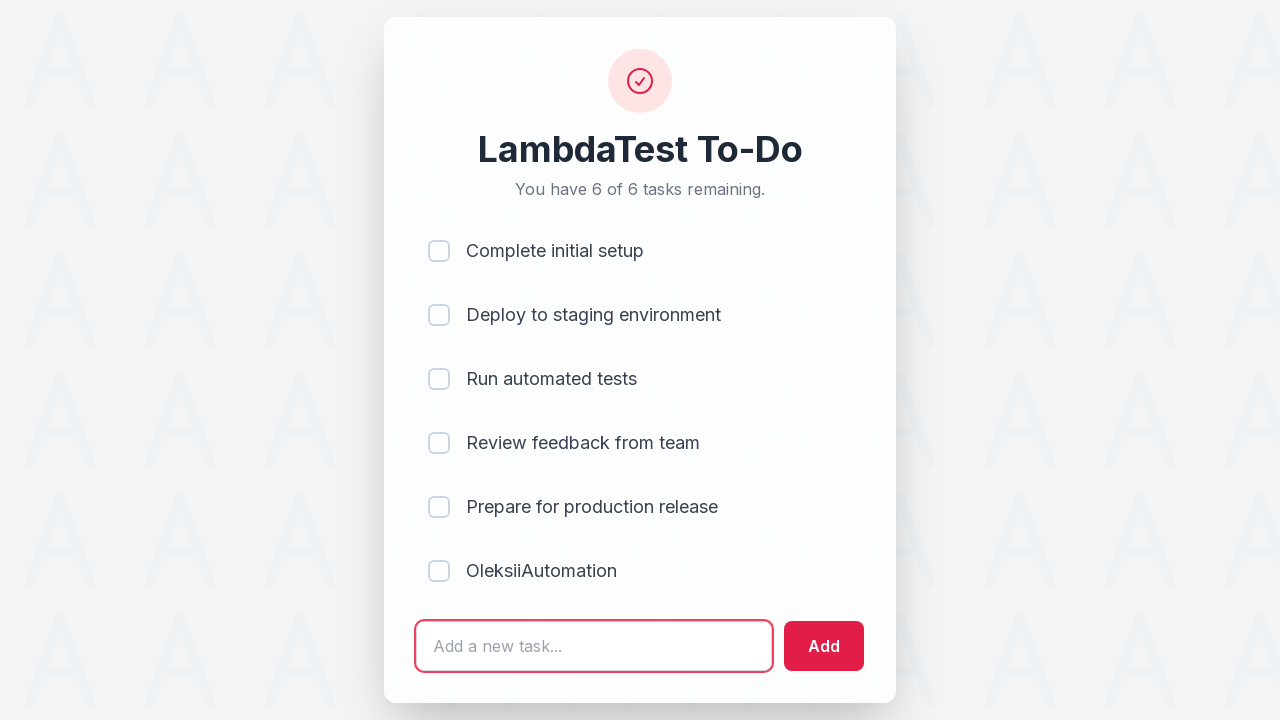

Located the last (newly added) todo item
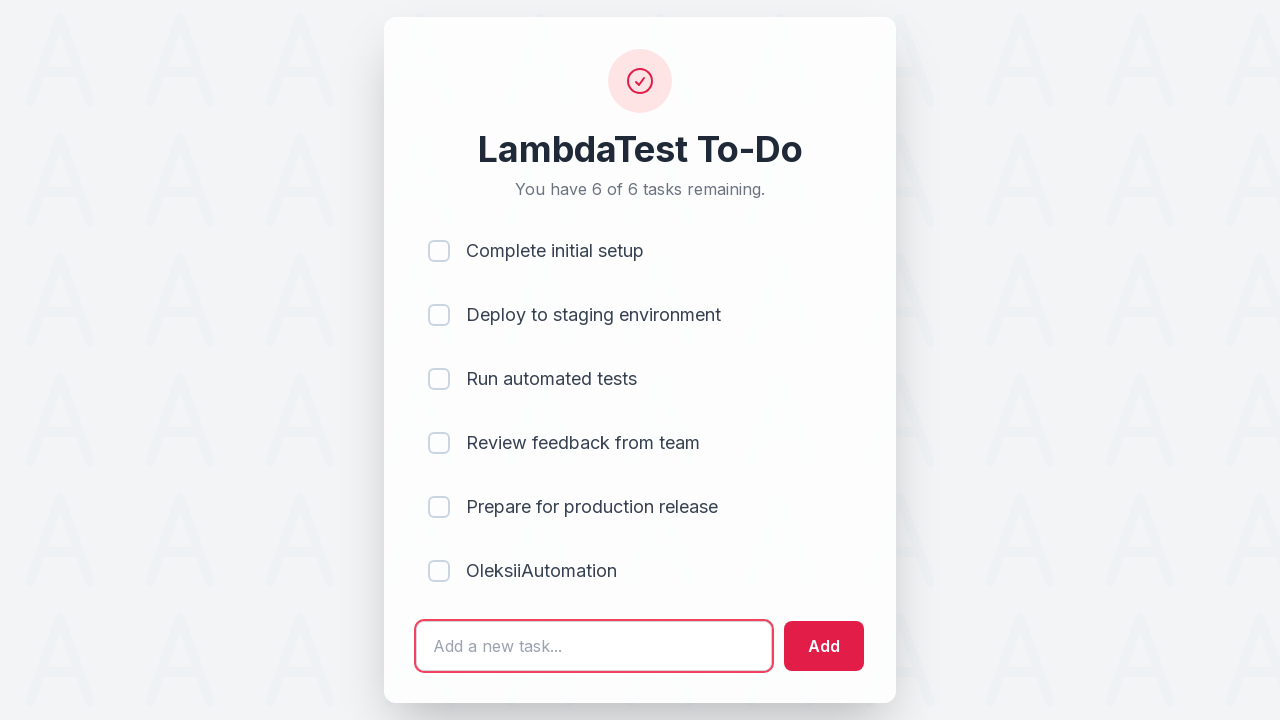

Verified that the newly added todo item 'OleksiiAutomation' is visible
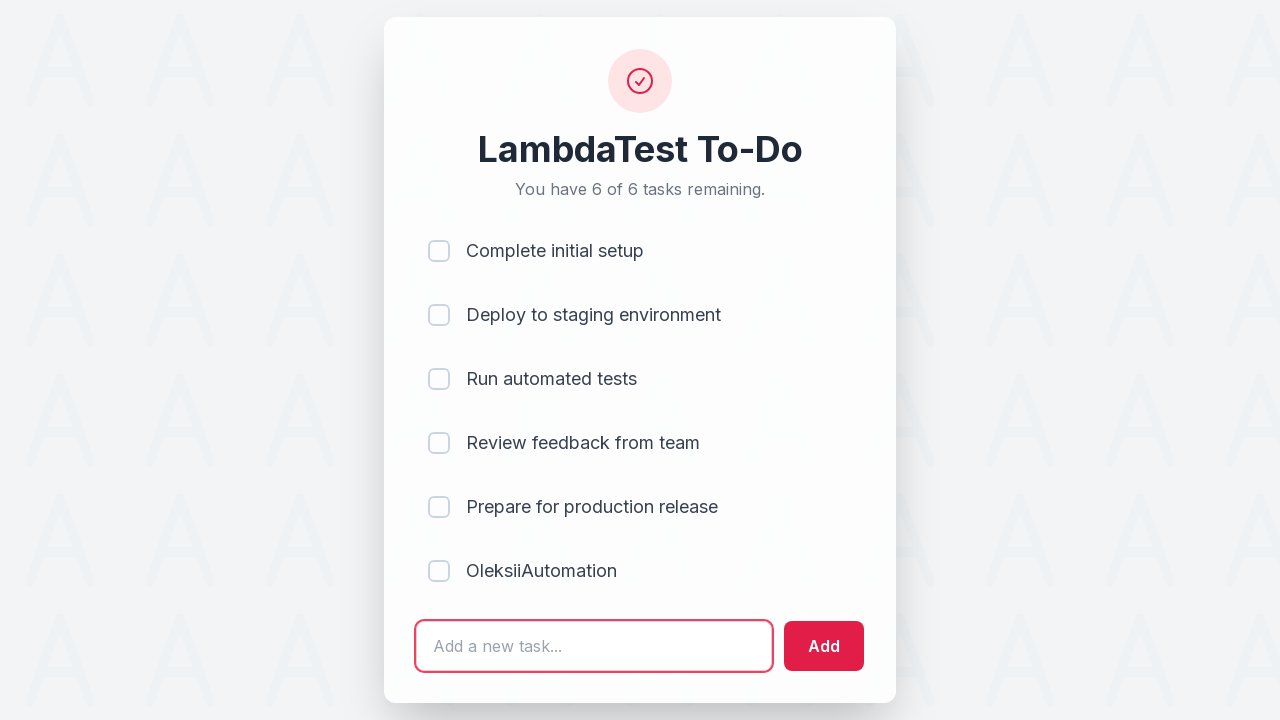

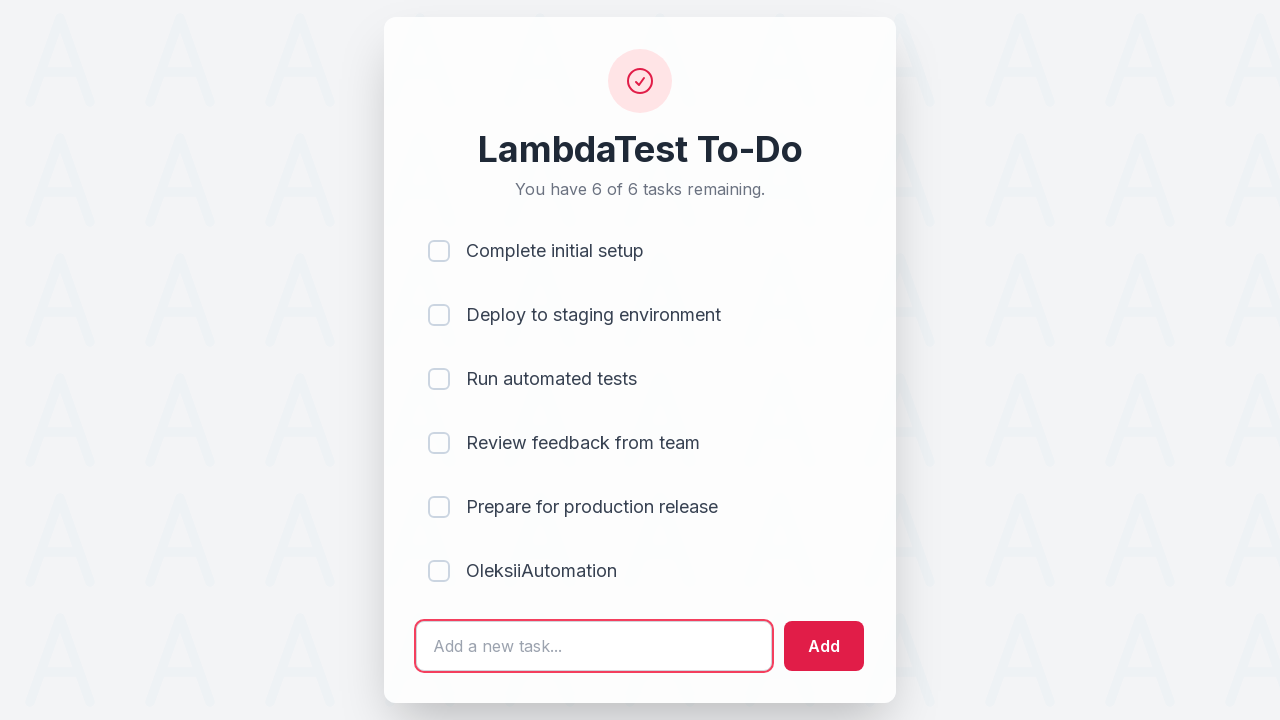